Tests dropdown selection functionality on the Course page by selecting a department from a dropdown menu.

Starting URL: https://gravitymvctestapplication.azurewebsites.net/Course

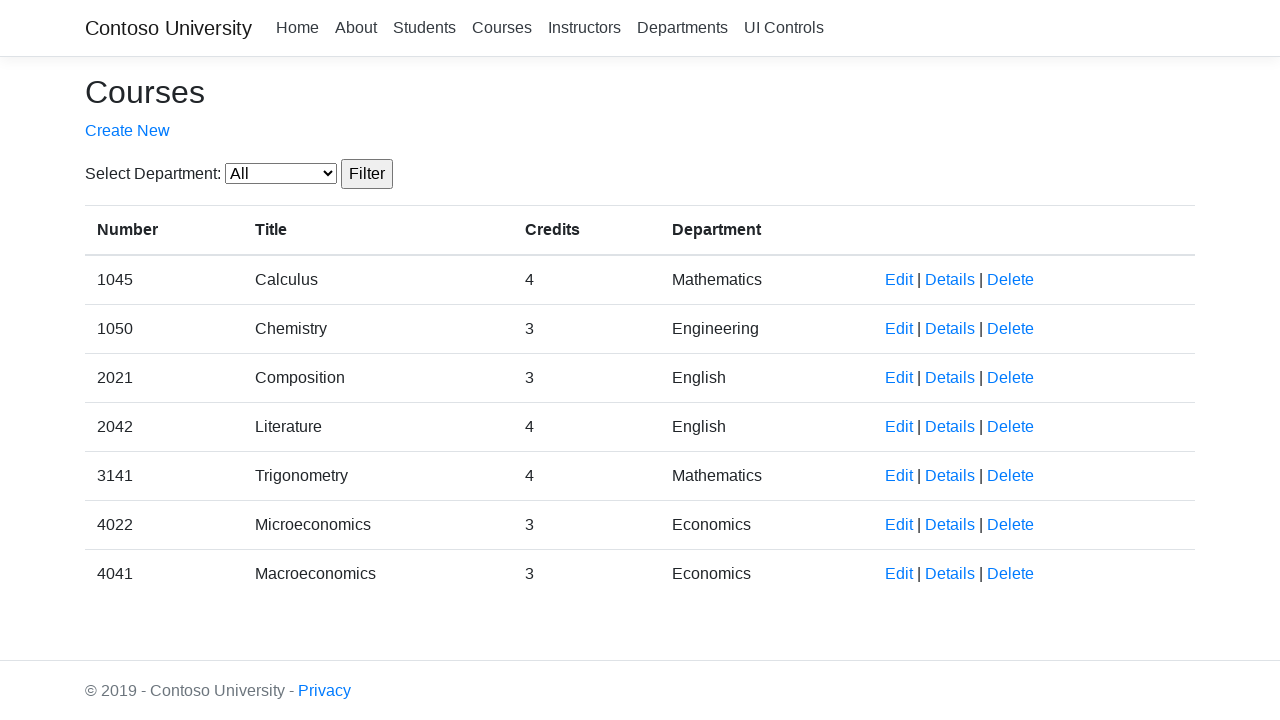

Navigated to Course page
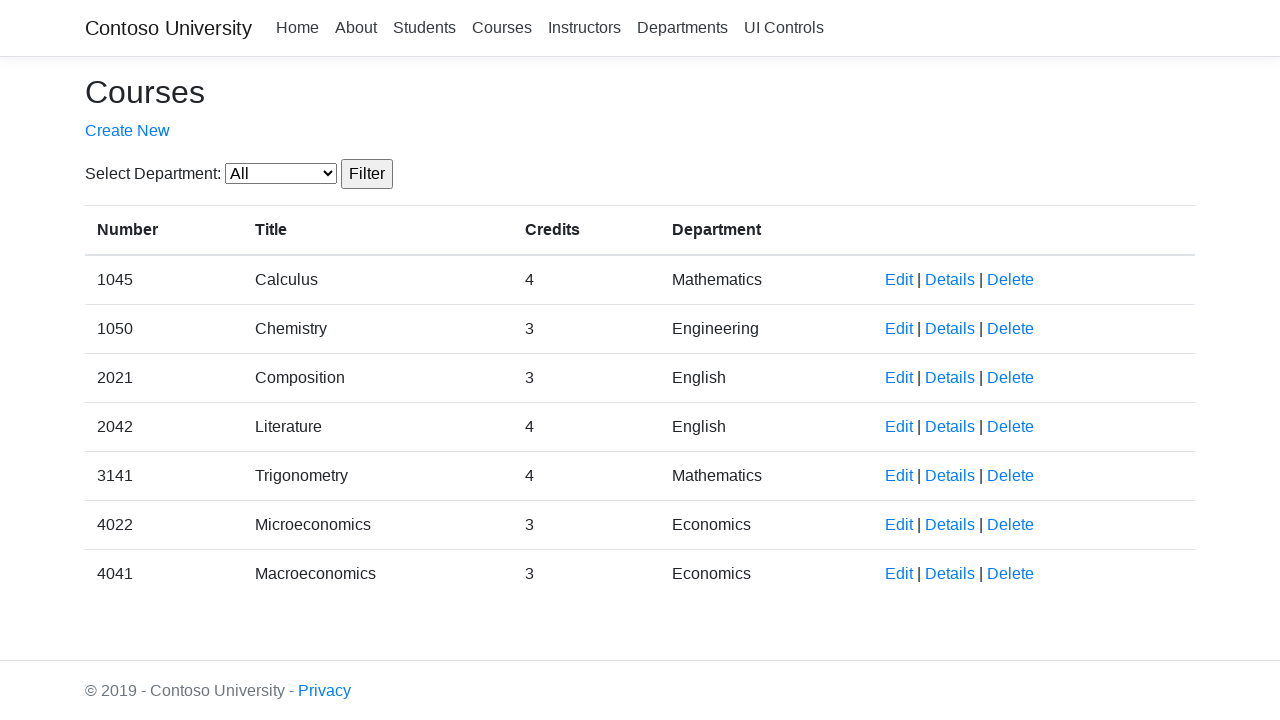

Selected department with value '4' from dropdown on #SelectedDepartment
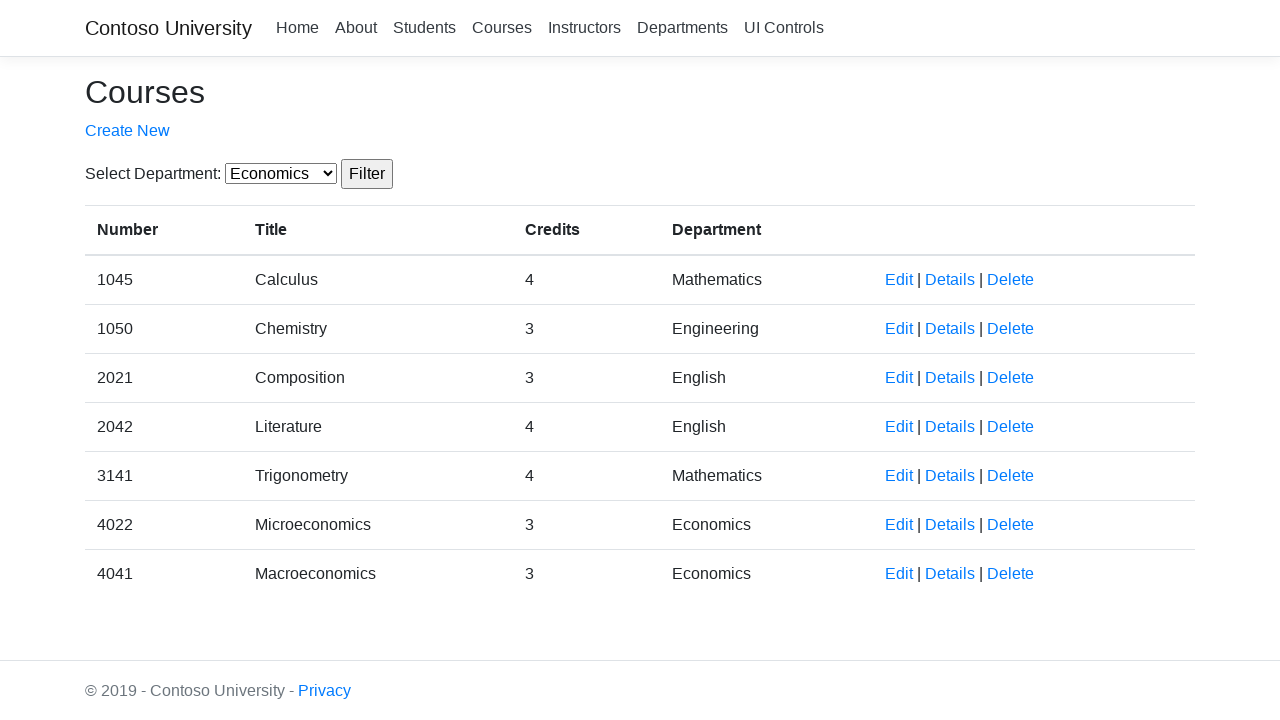

Waited 500ms to verify dropdown selection
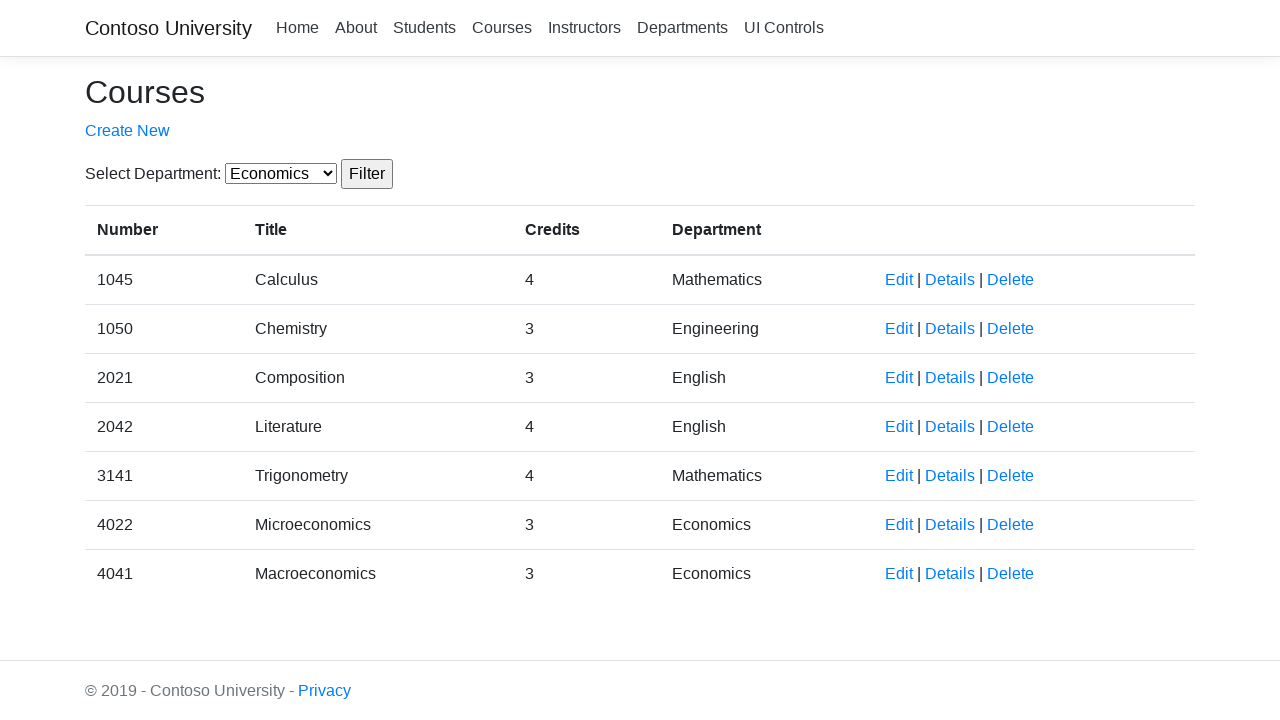

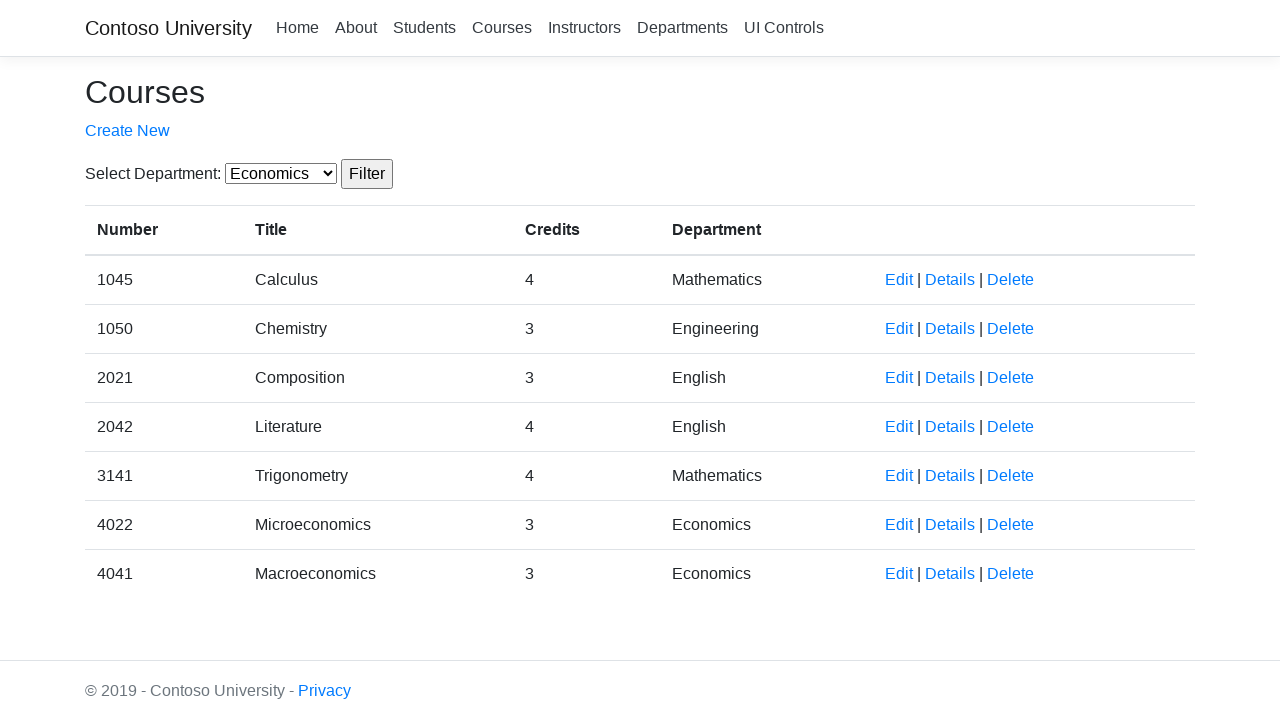